Tests the challenging DOM page by clicking various button types

Starting URL: https://the-internet.herokuapp.com/

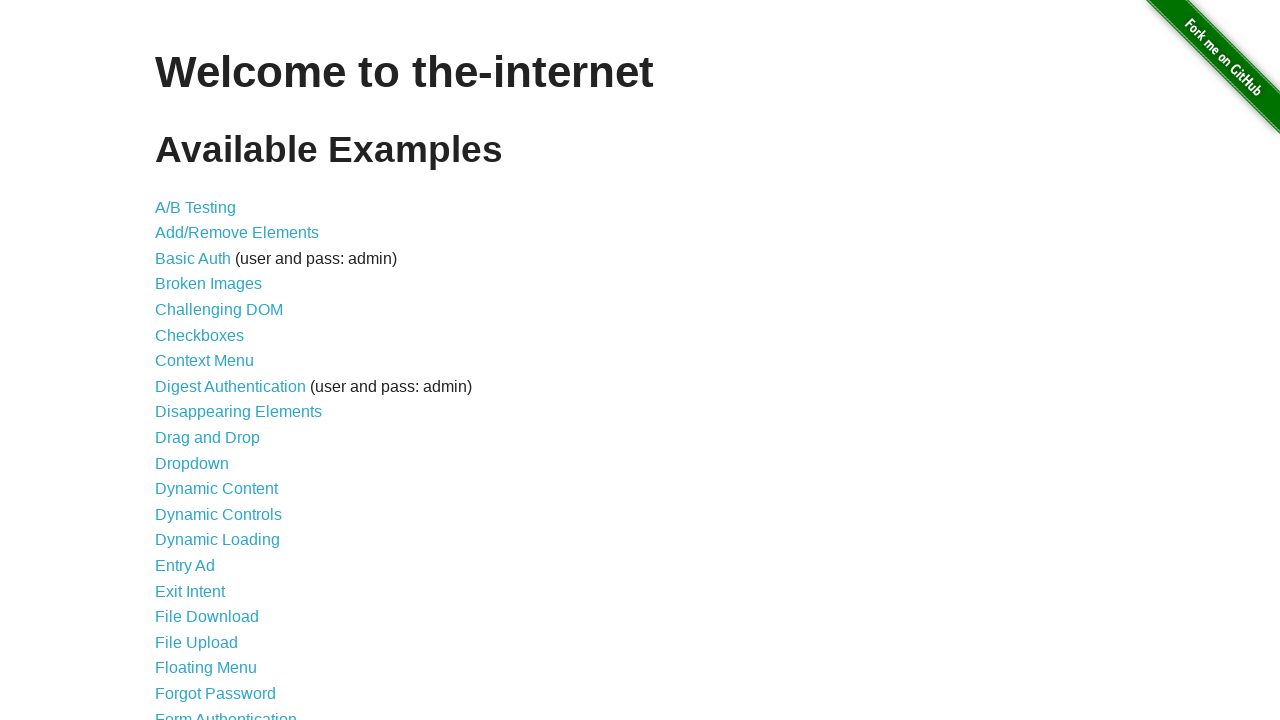

Clicked link to navigate to challenging DOM page at (219, 310) on a[href='/challenging_dom']
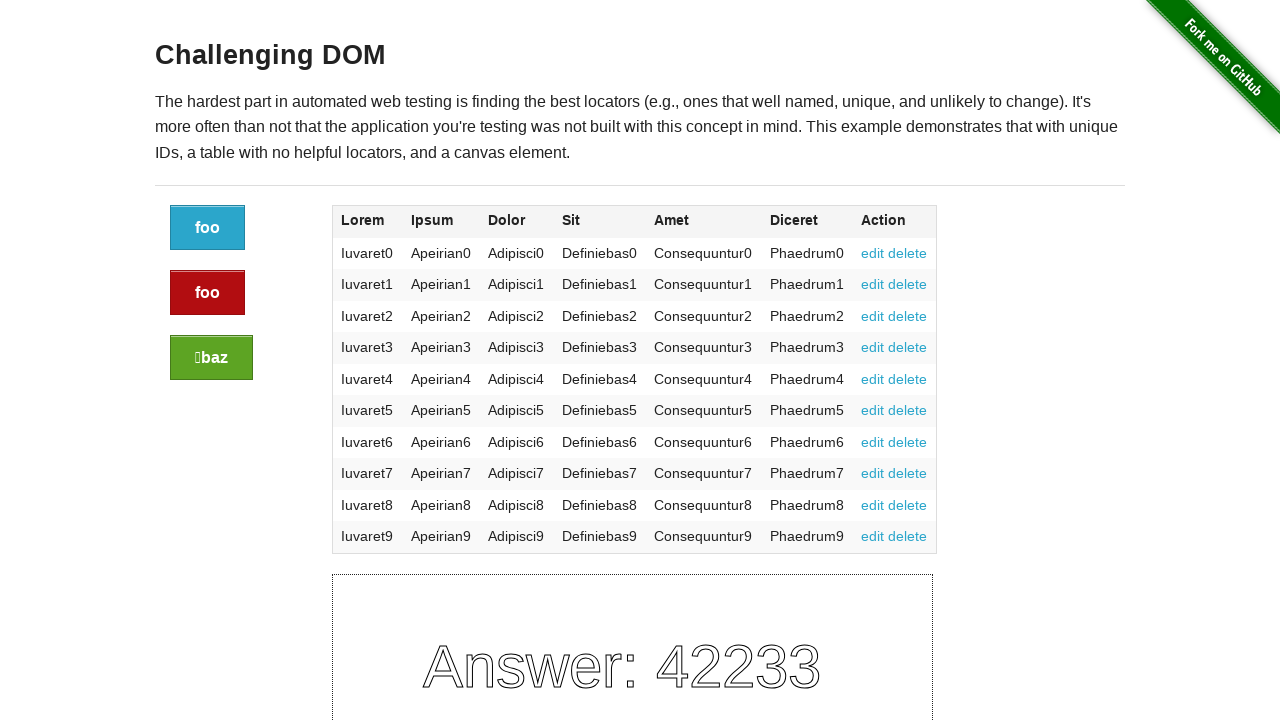

Clicked the blue button at (208, 228) on a.button:not(.alert):not(.success)
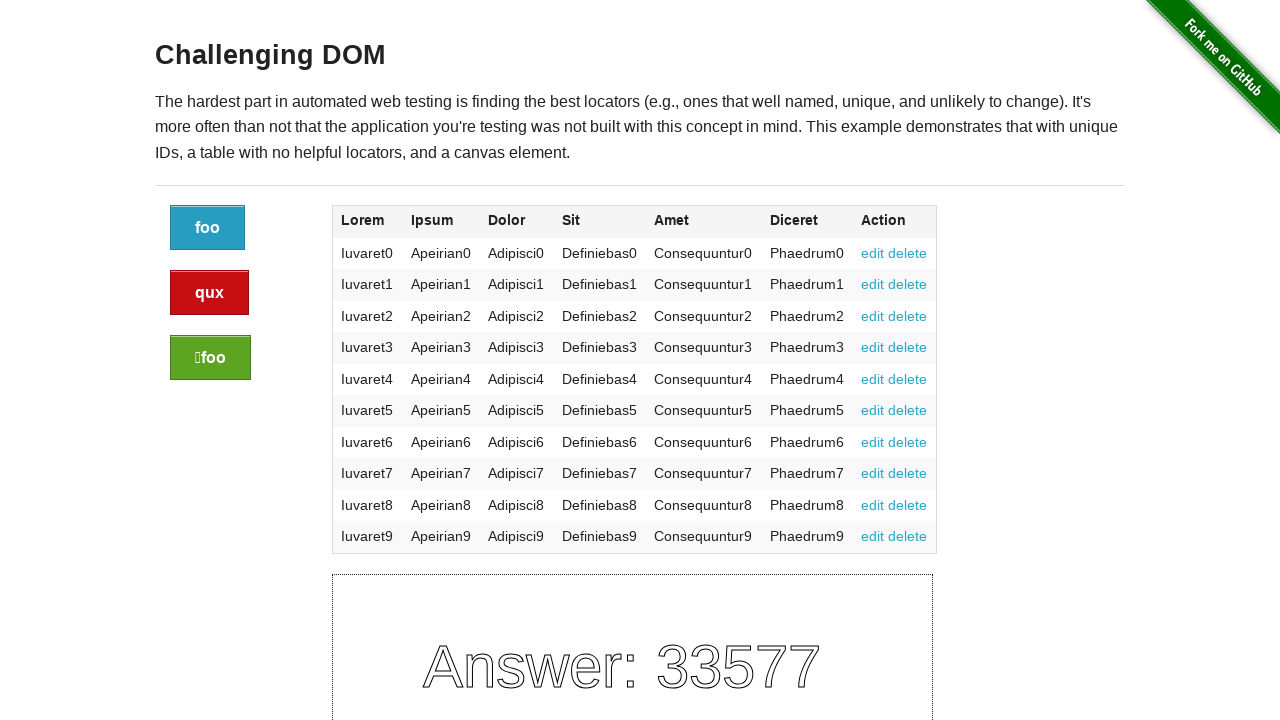

Clicked the alert (red) button at (210, 293) on a.button.alert
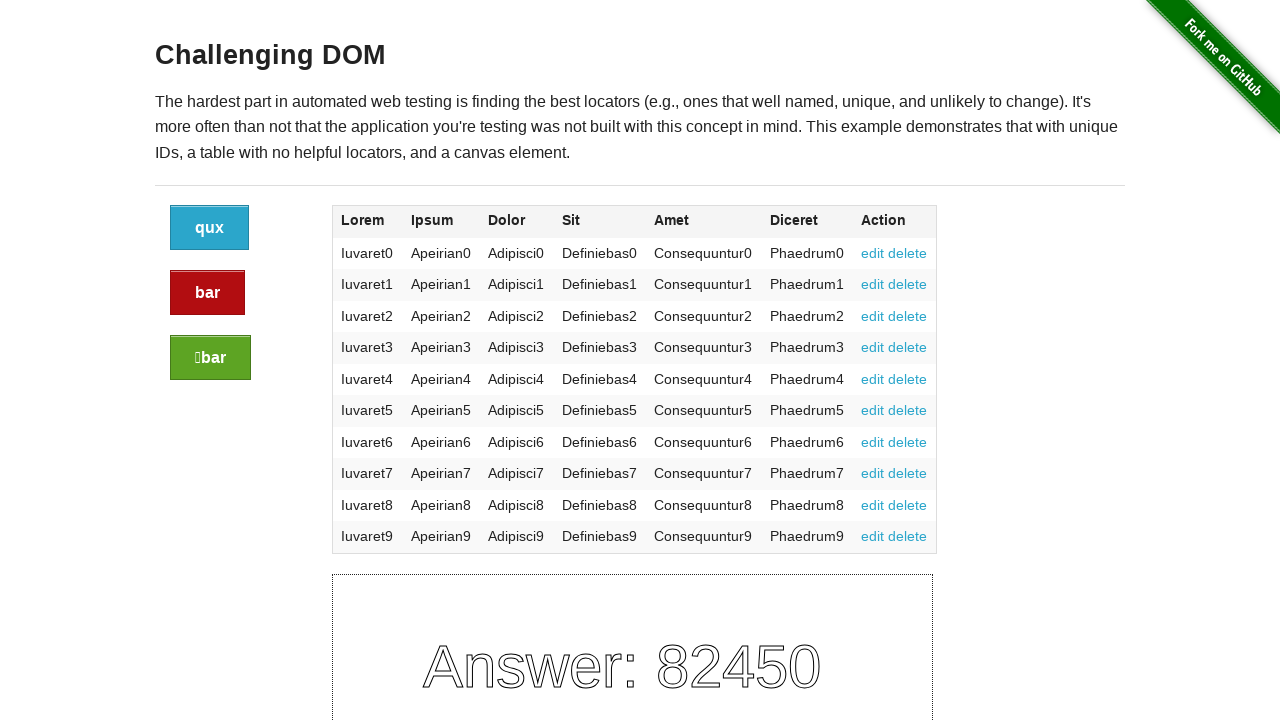

Clicked the success (green) button at (210, 358) on a.button.success
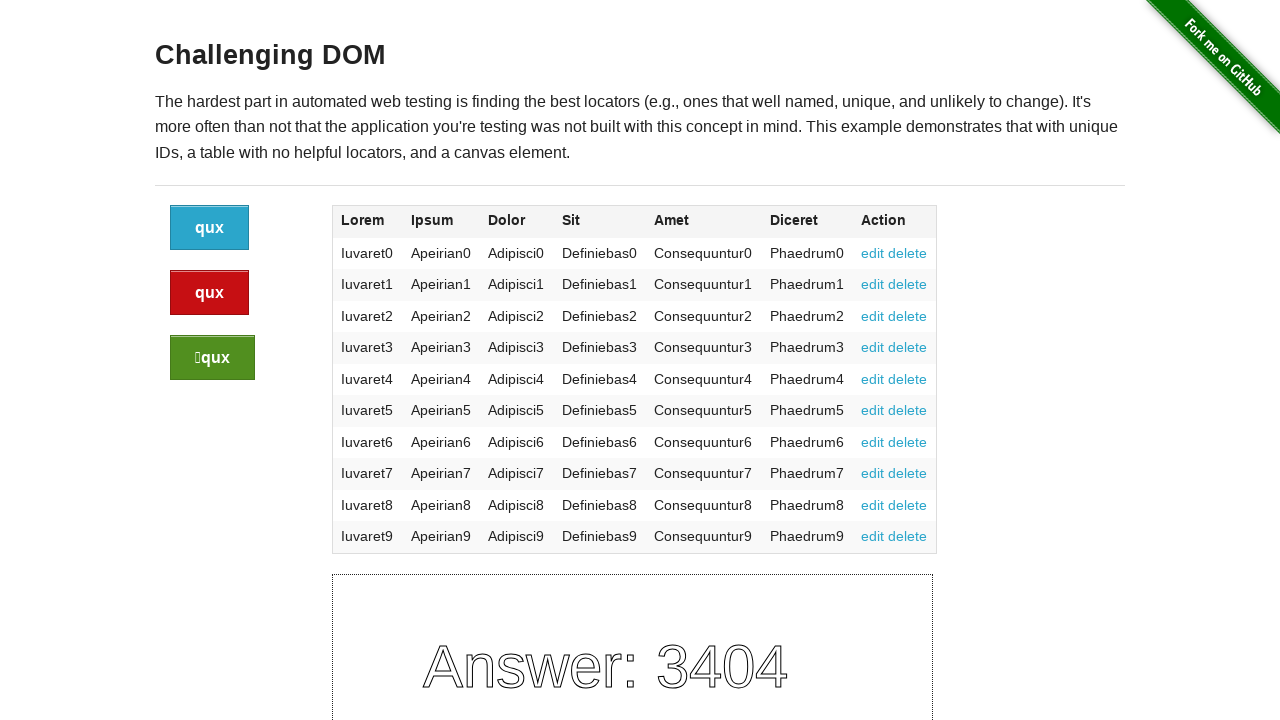

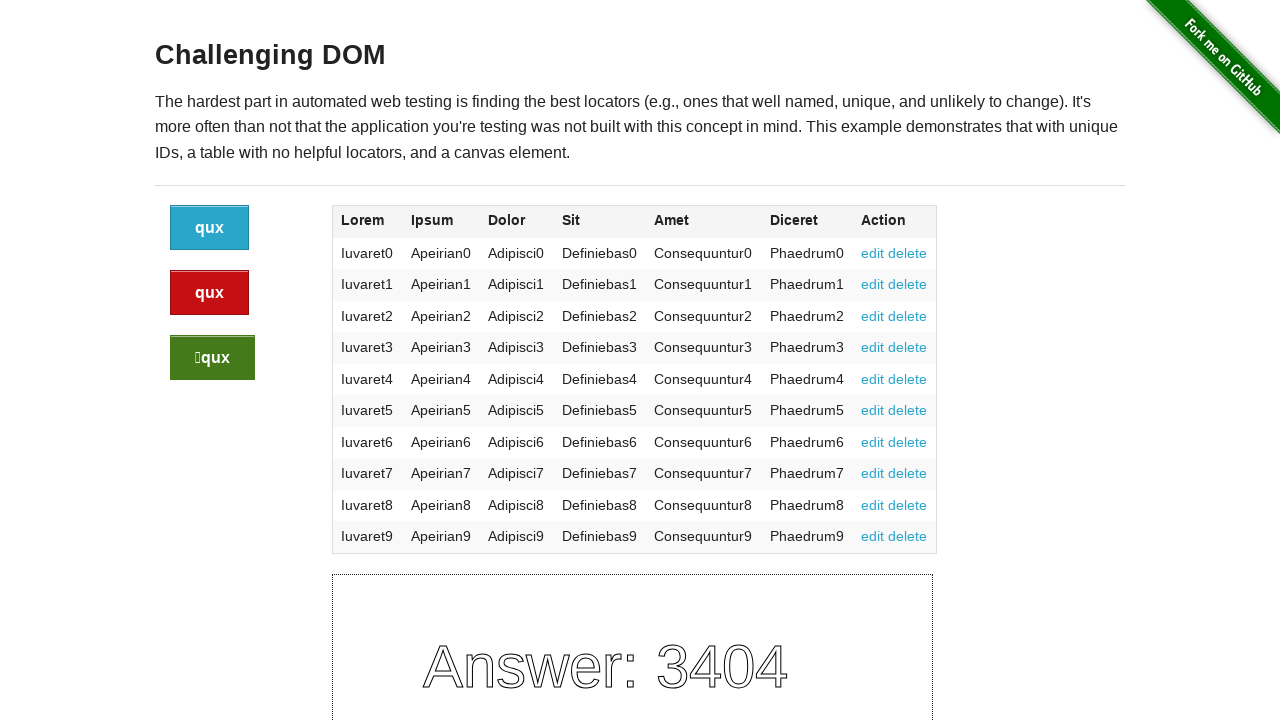